Tests an e-commerce flow by browsing products, clicking on a Selenium product, adding it to cart, navigating to the cart, and updating the quantity field.

Starting URL: https://rahulshettyacademy.com/angularAppdemo/

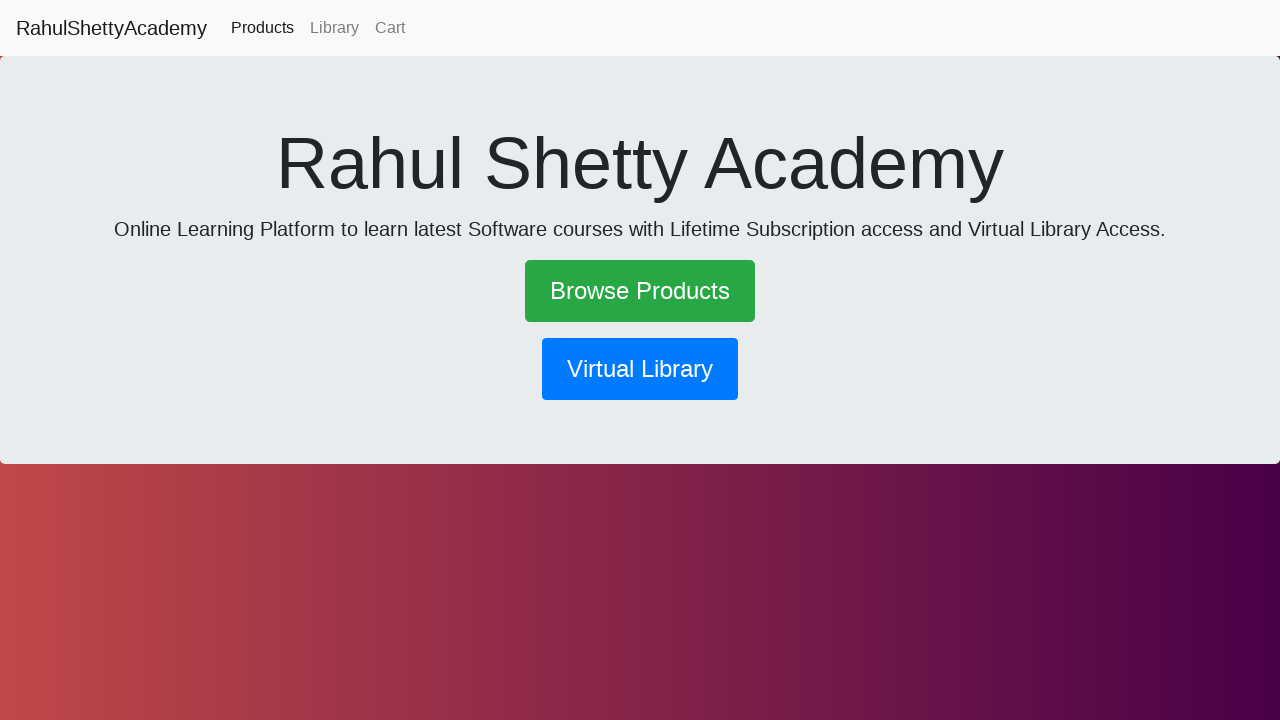

Clicked on 'Browse Products' link at (640, 291) on text=Browse Products
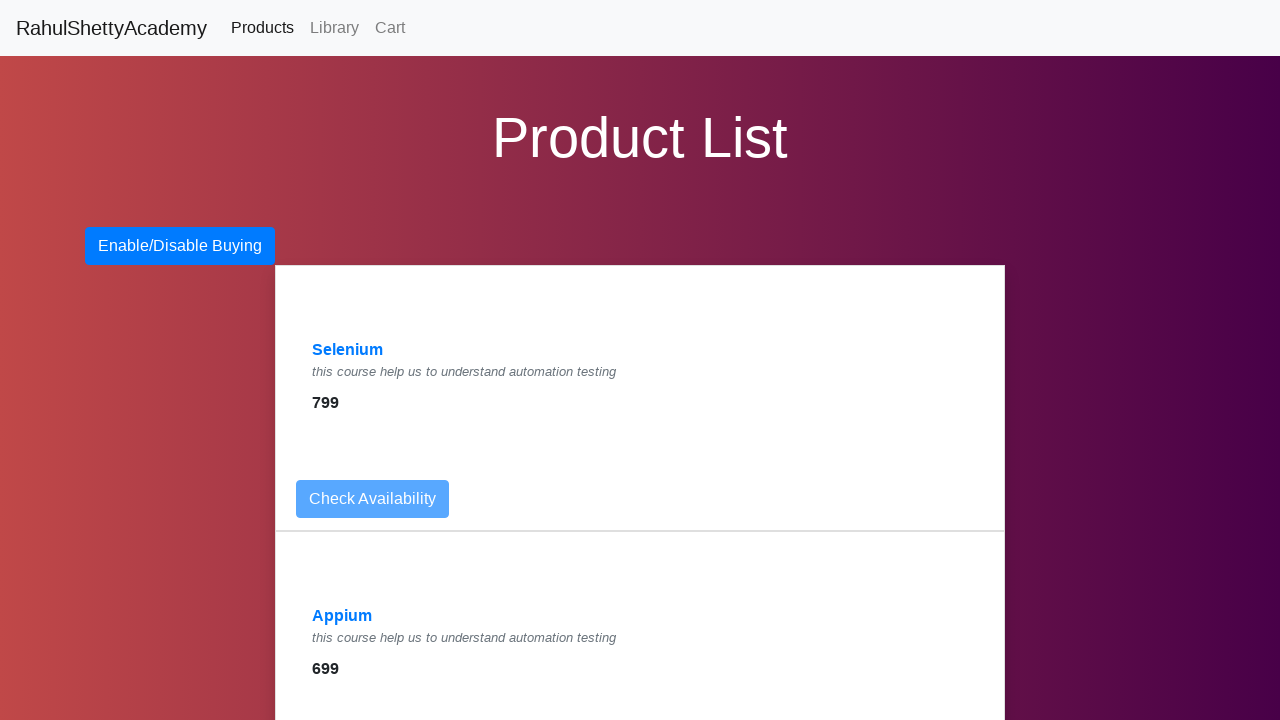

Clicked on Selenium product link at (348, 350) on a:has-text('Selenium')
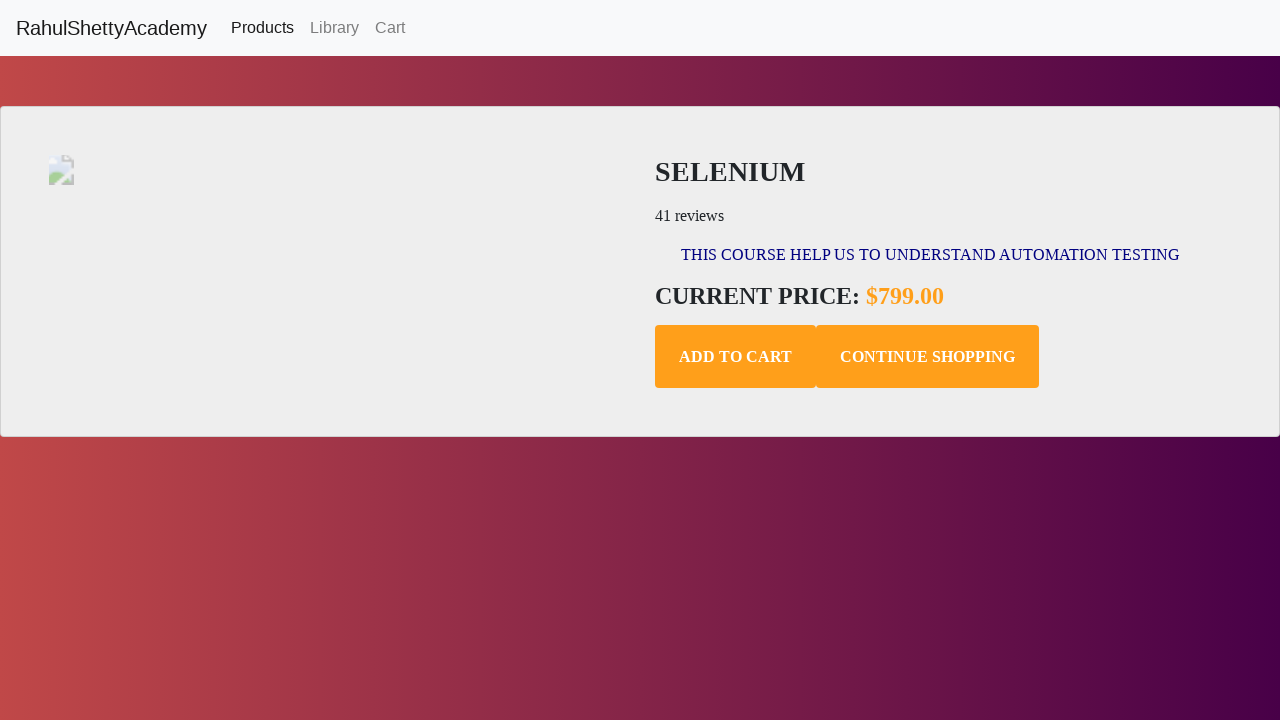

Clicked 'Add to Cart' button at (736, 357) on .add-to-cart
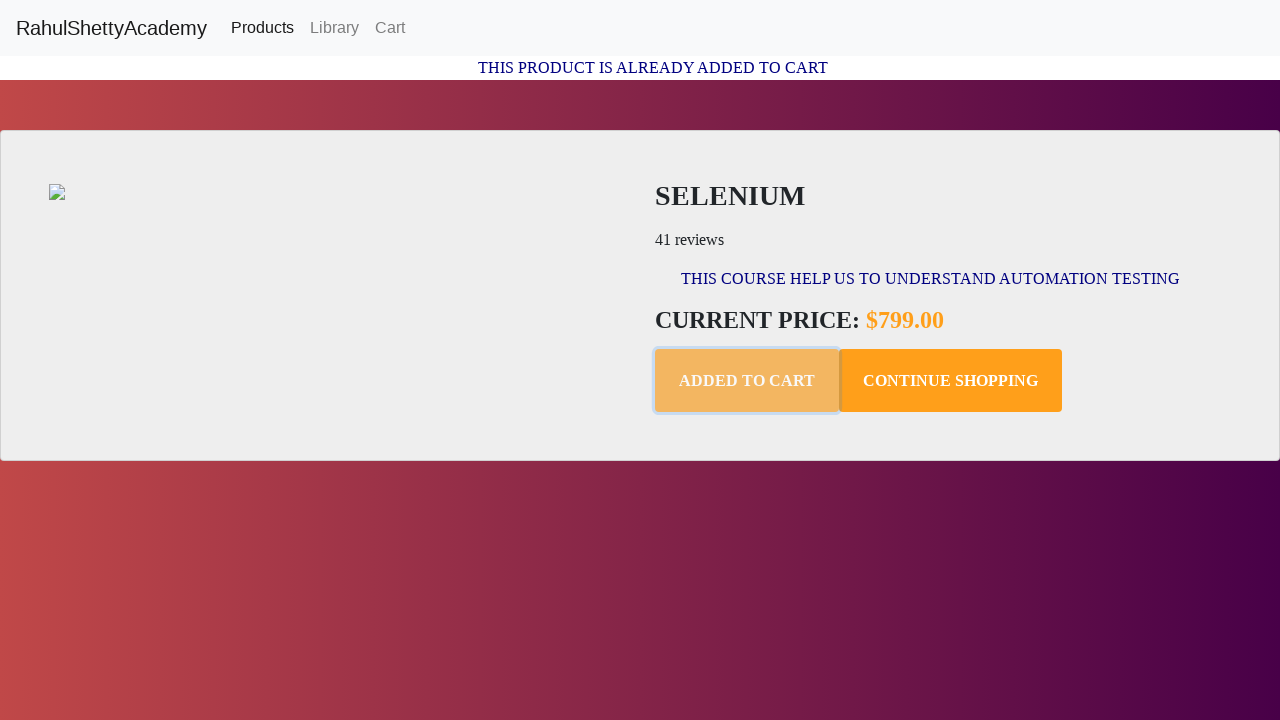

Clicked on 'Cart' link to navigate to cart at (390, 28) on text=Cart
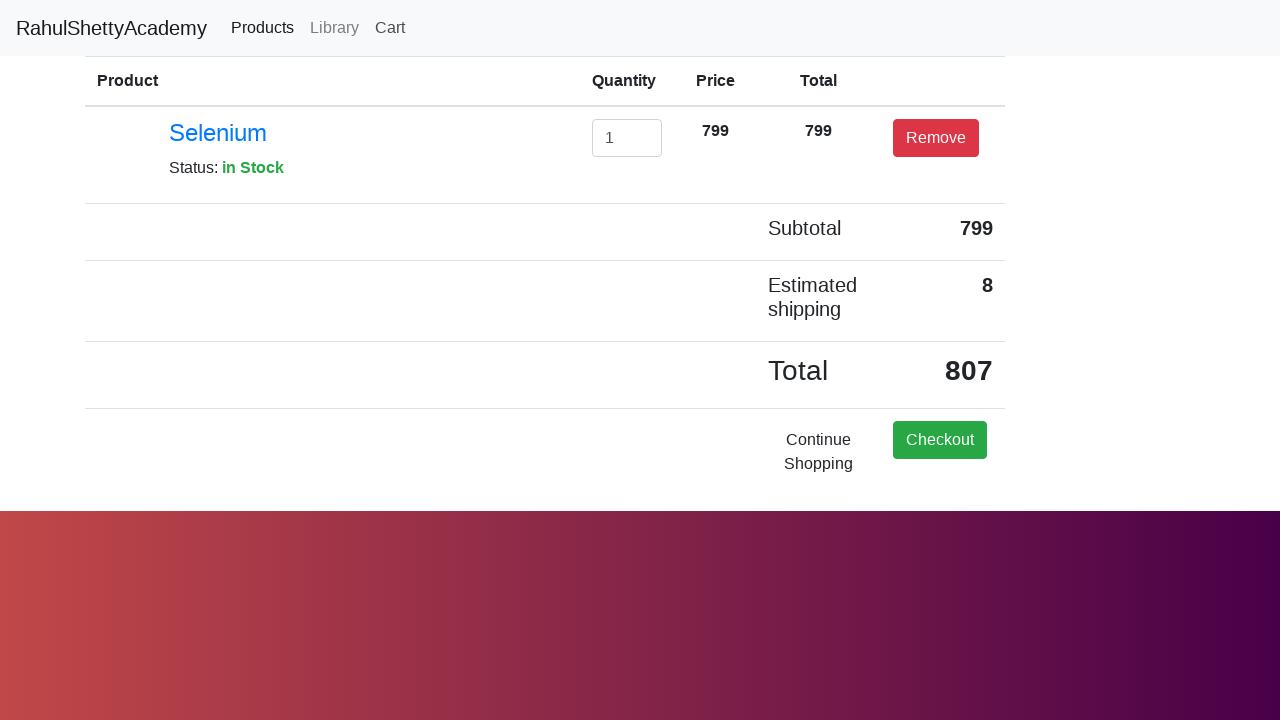

Cleared the quantity input field on #exampleInputEmail1
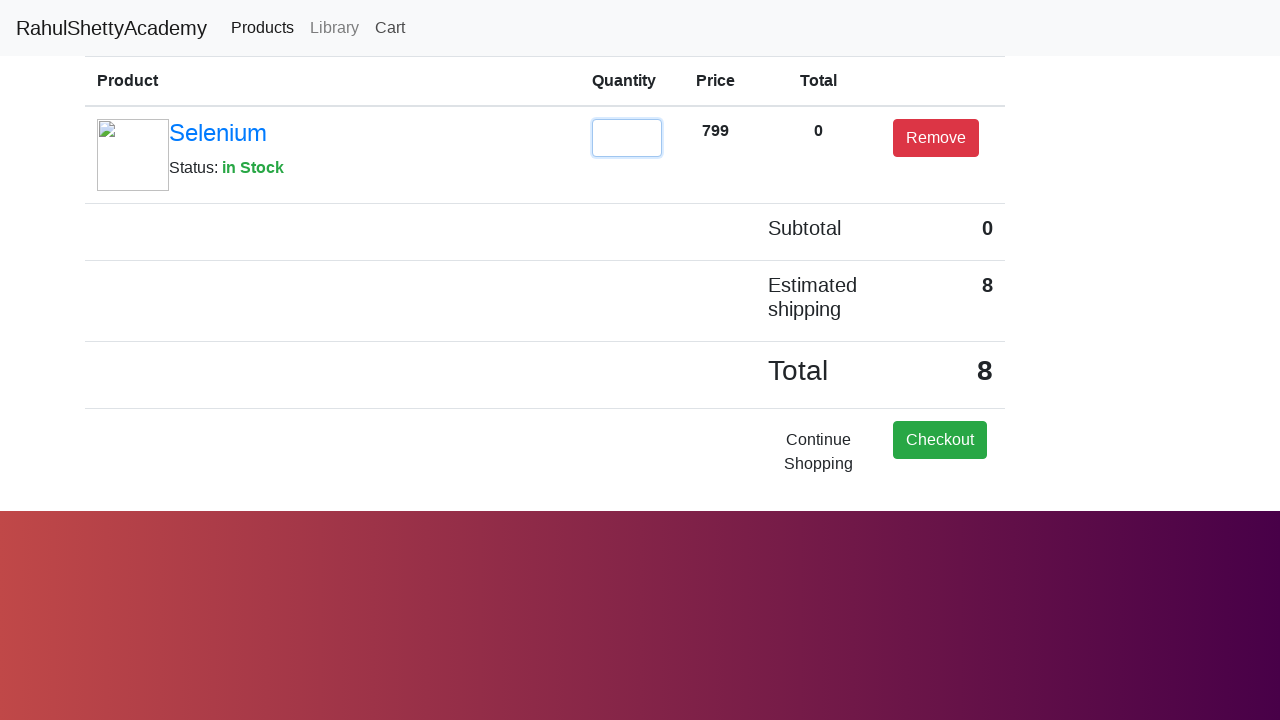

Entered new quantity value '2' in the quantity field on #exampleInputEmail1
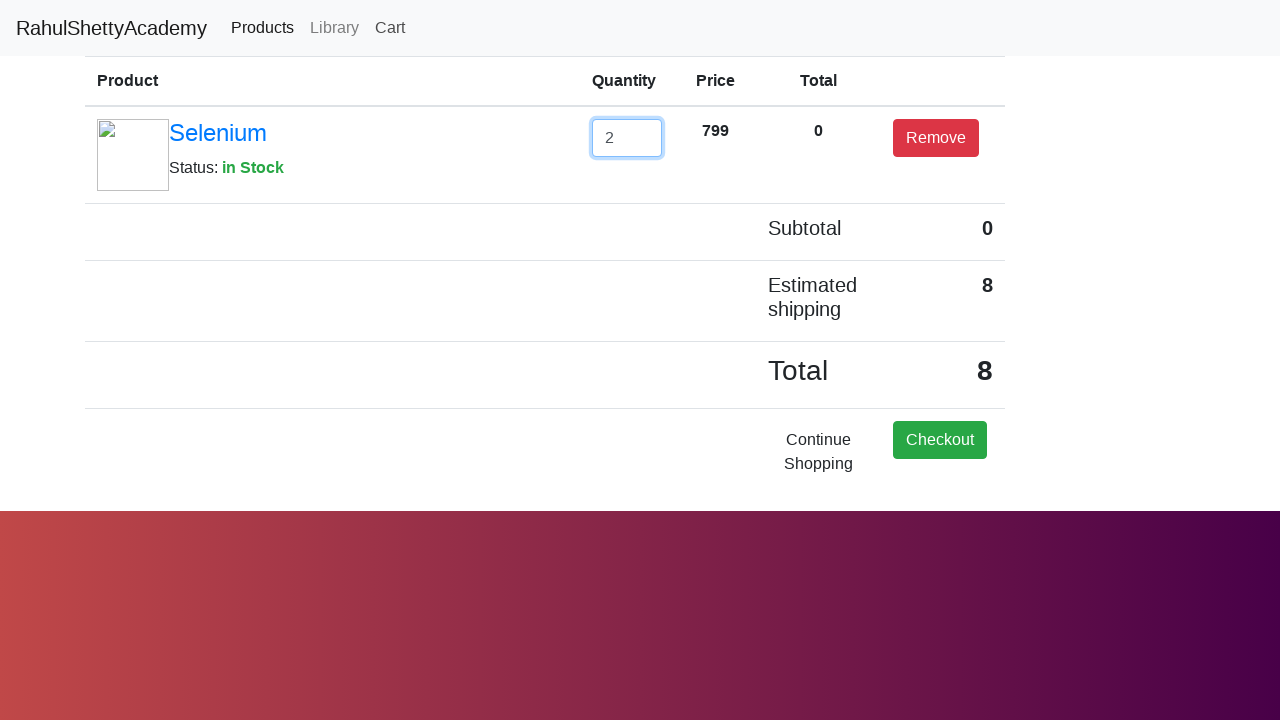

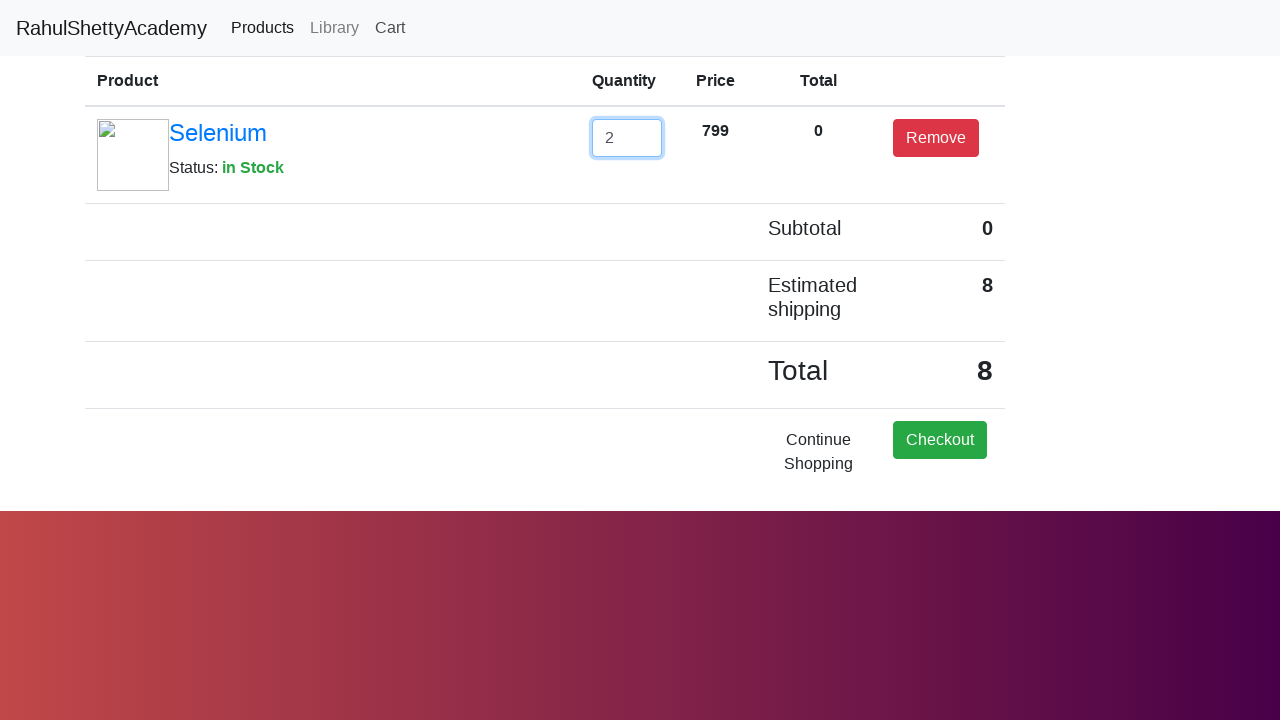